Tests the Final Fantasy Trading Card Game card browser by performing a search, clicking on the first card result, and navigating through a few cards using the next button.

Starting URL: https://fftcg.square-enix-games.com/en/card-browser

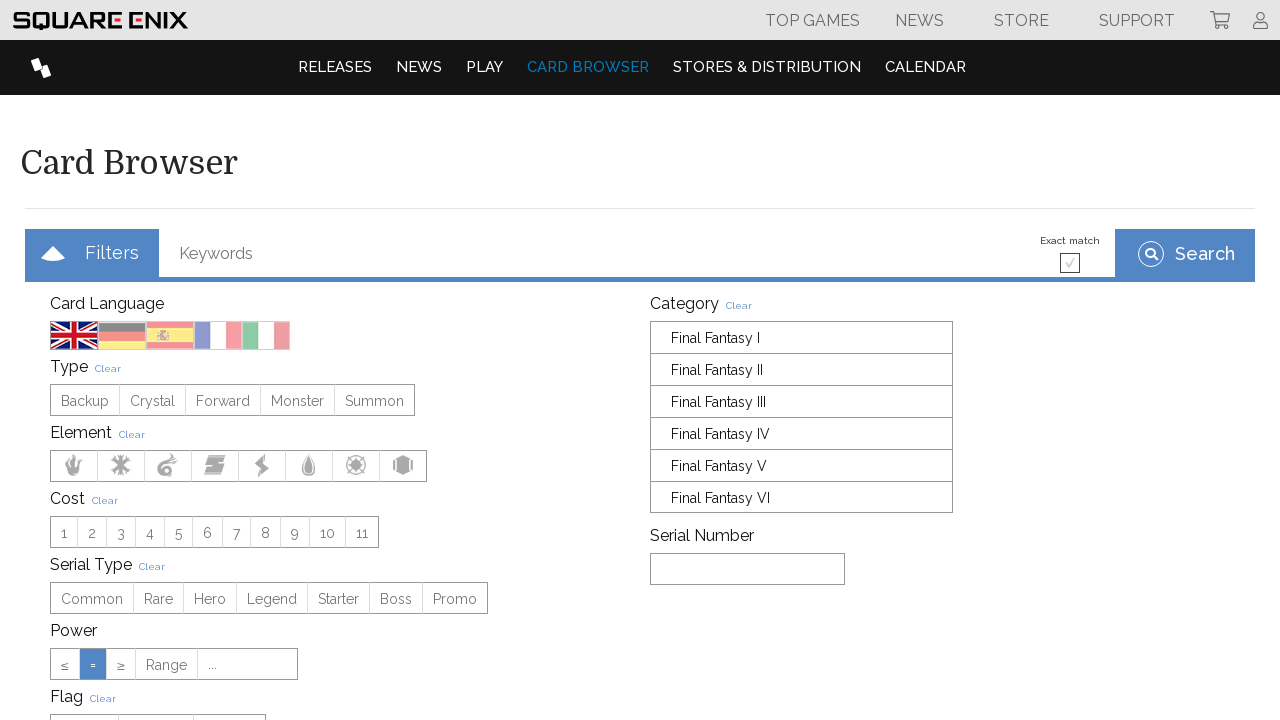

Set viewport size to 1920x1080
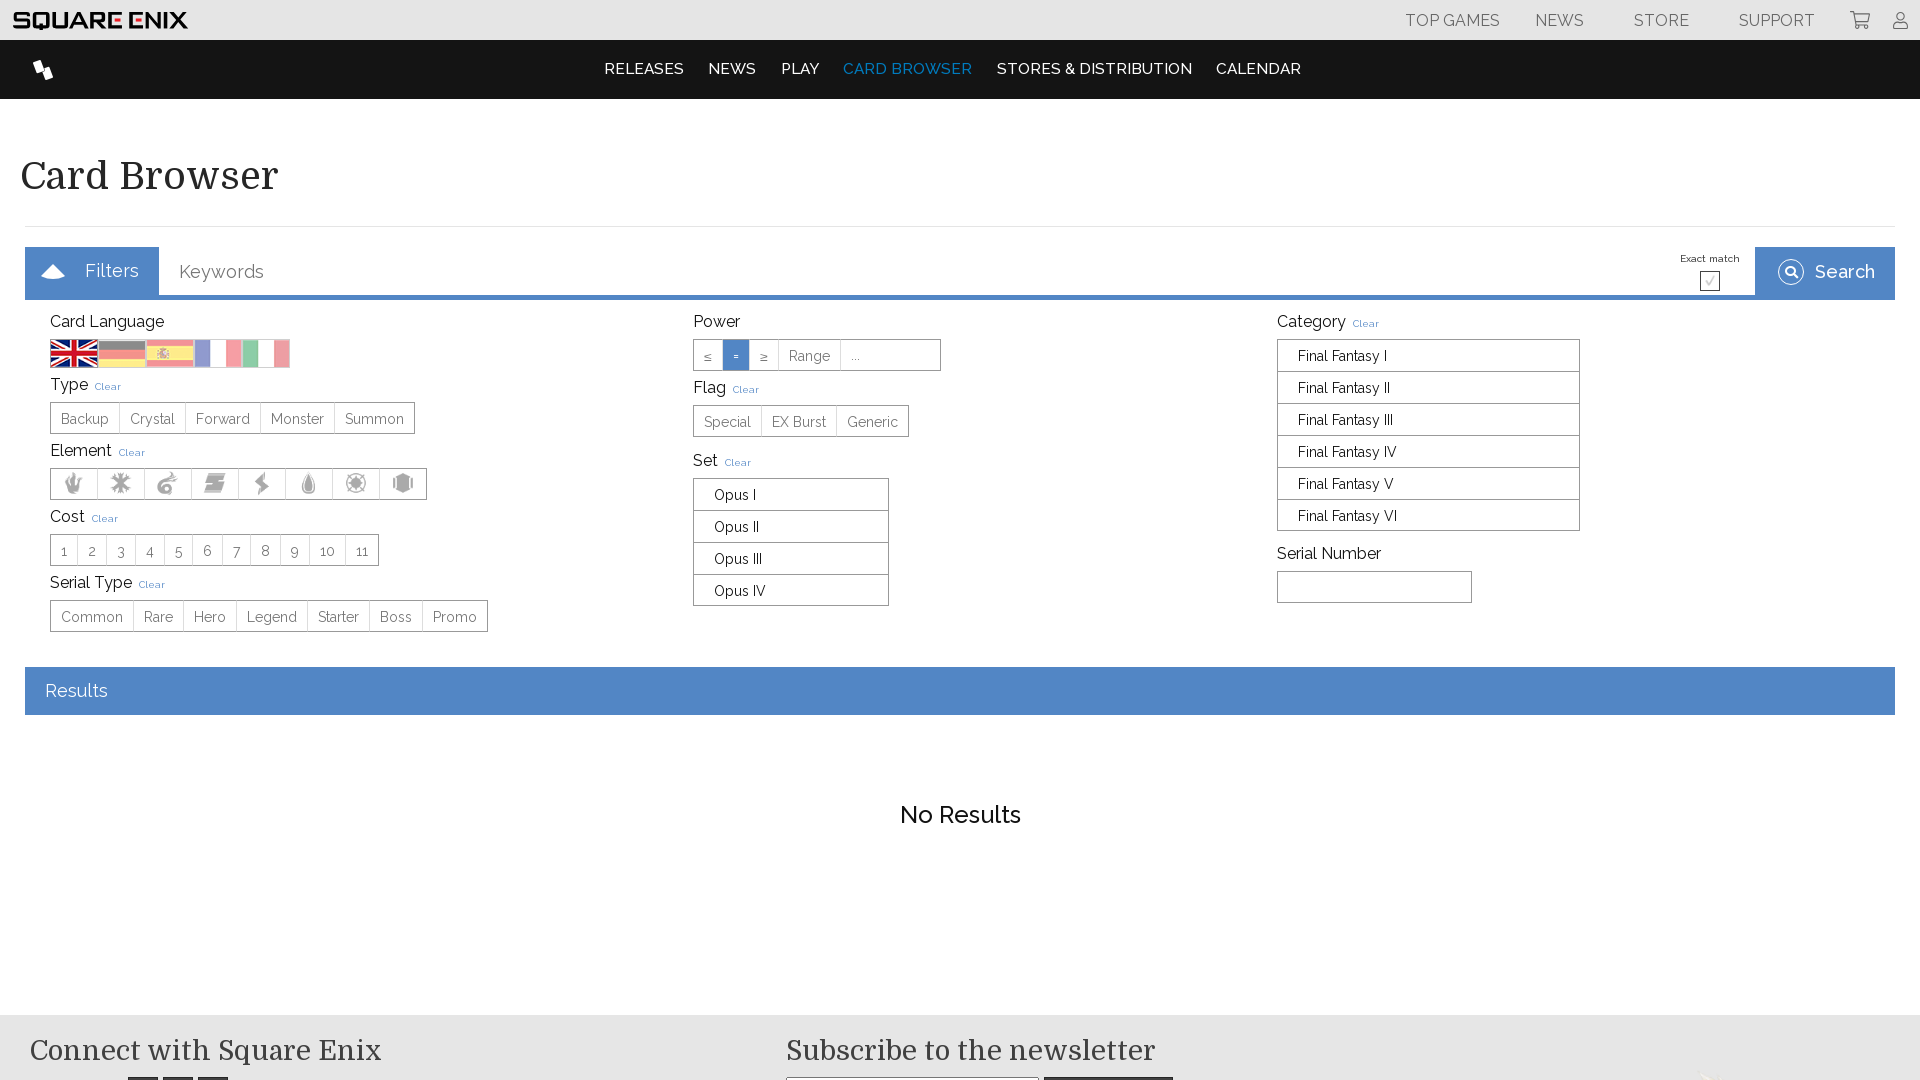

Page fully loaded (networkidle)
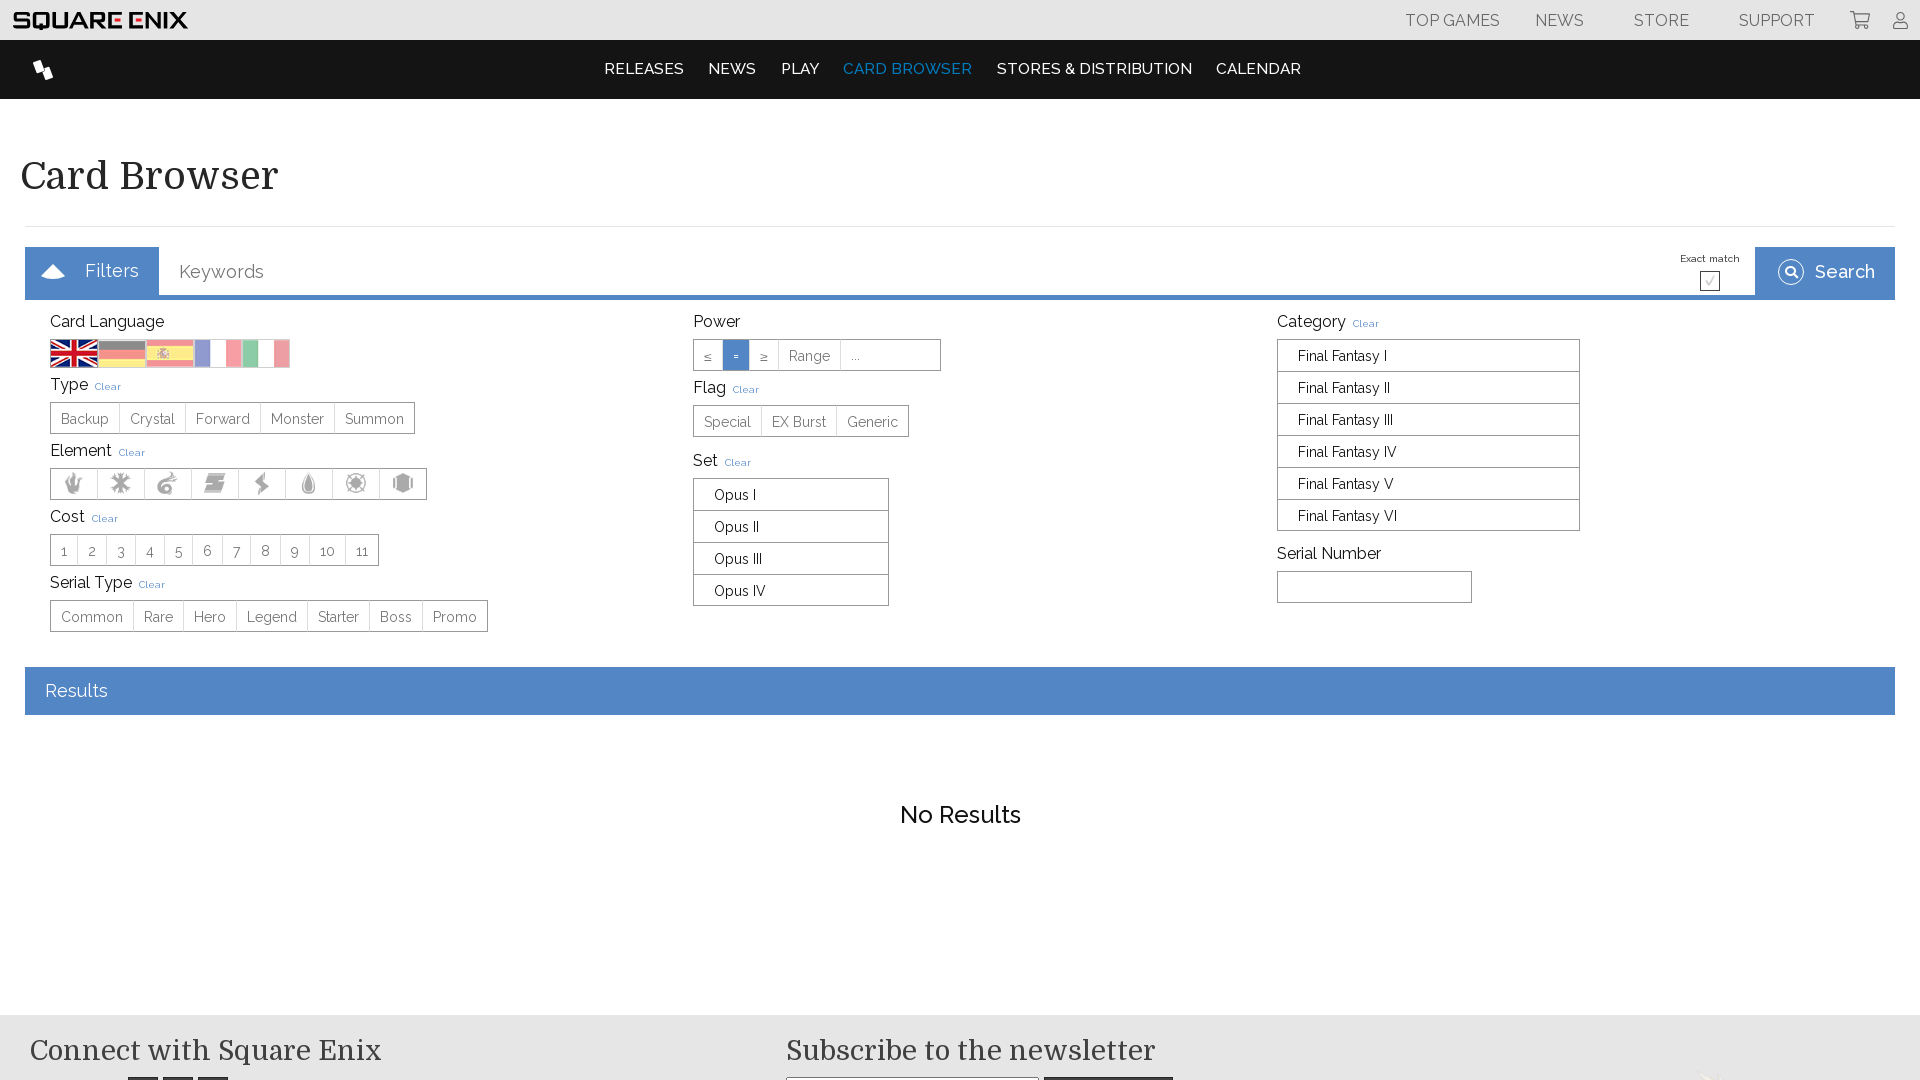

Clicked search button to load card results at (1791, 272) on xpath=//button[@type="submit"]/span[@class="icon fas fa-search"]
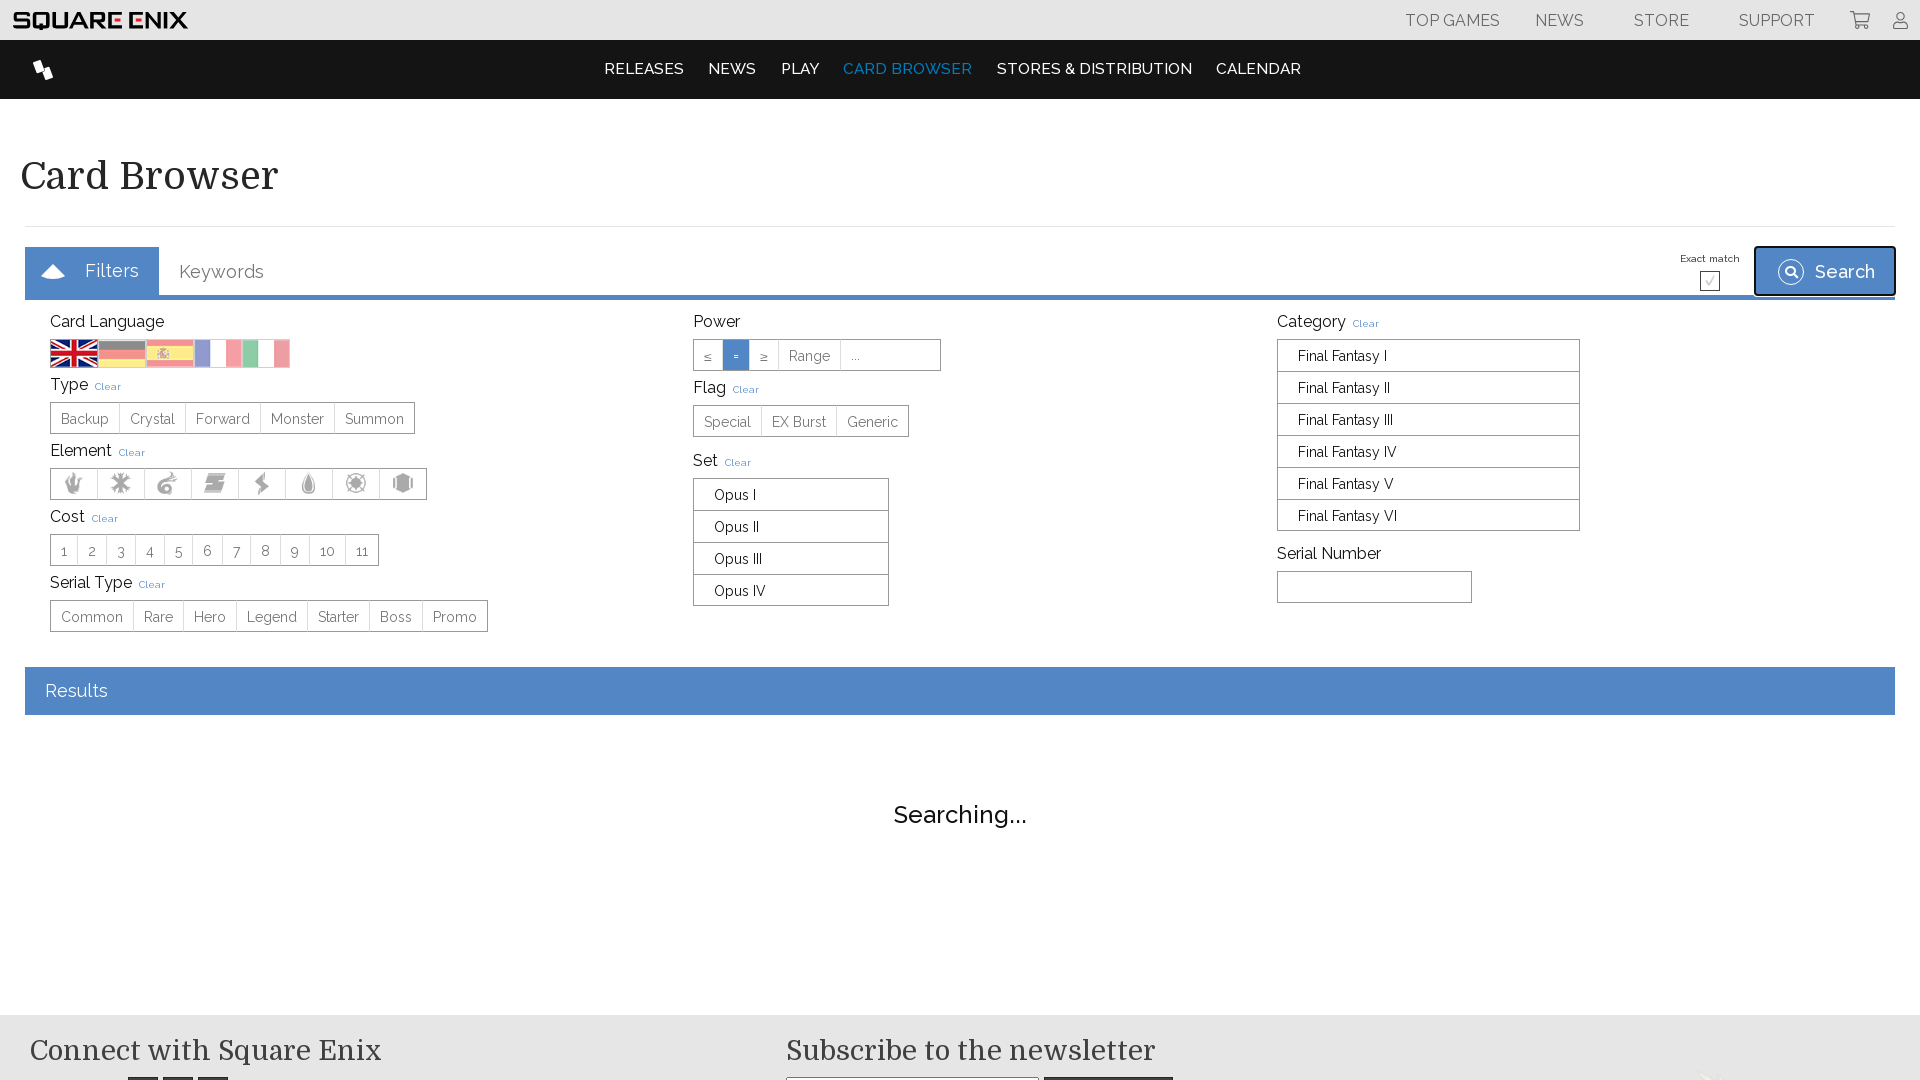

Waited 3 seconds for search results to load
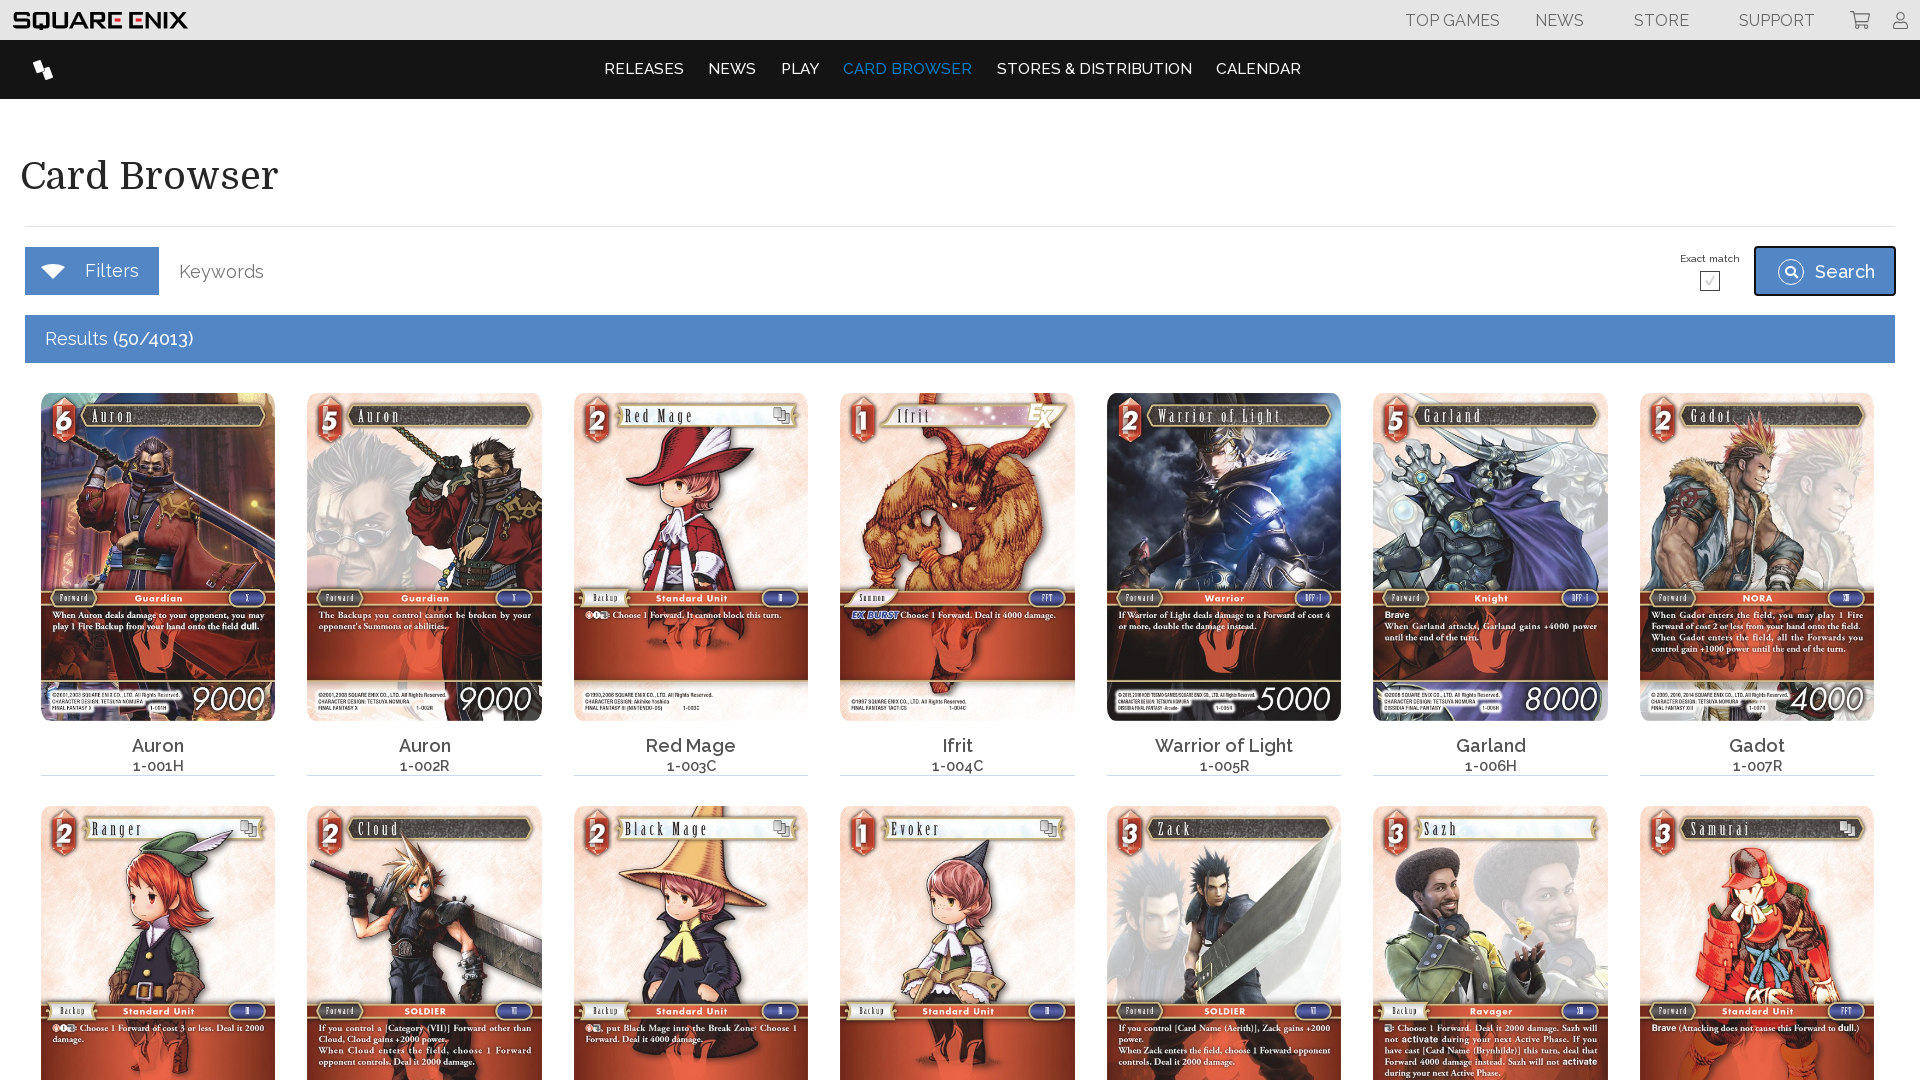

Clicked on first card result to view details at (158, 580) on xpath=//*[@id="browser"]/div[3]/div[2]
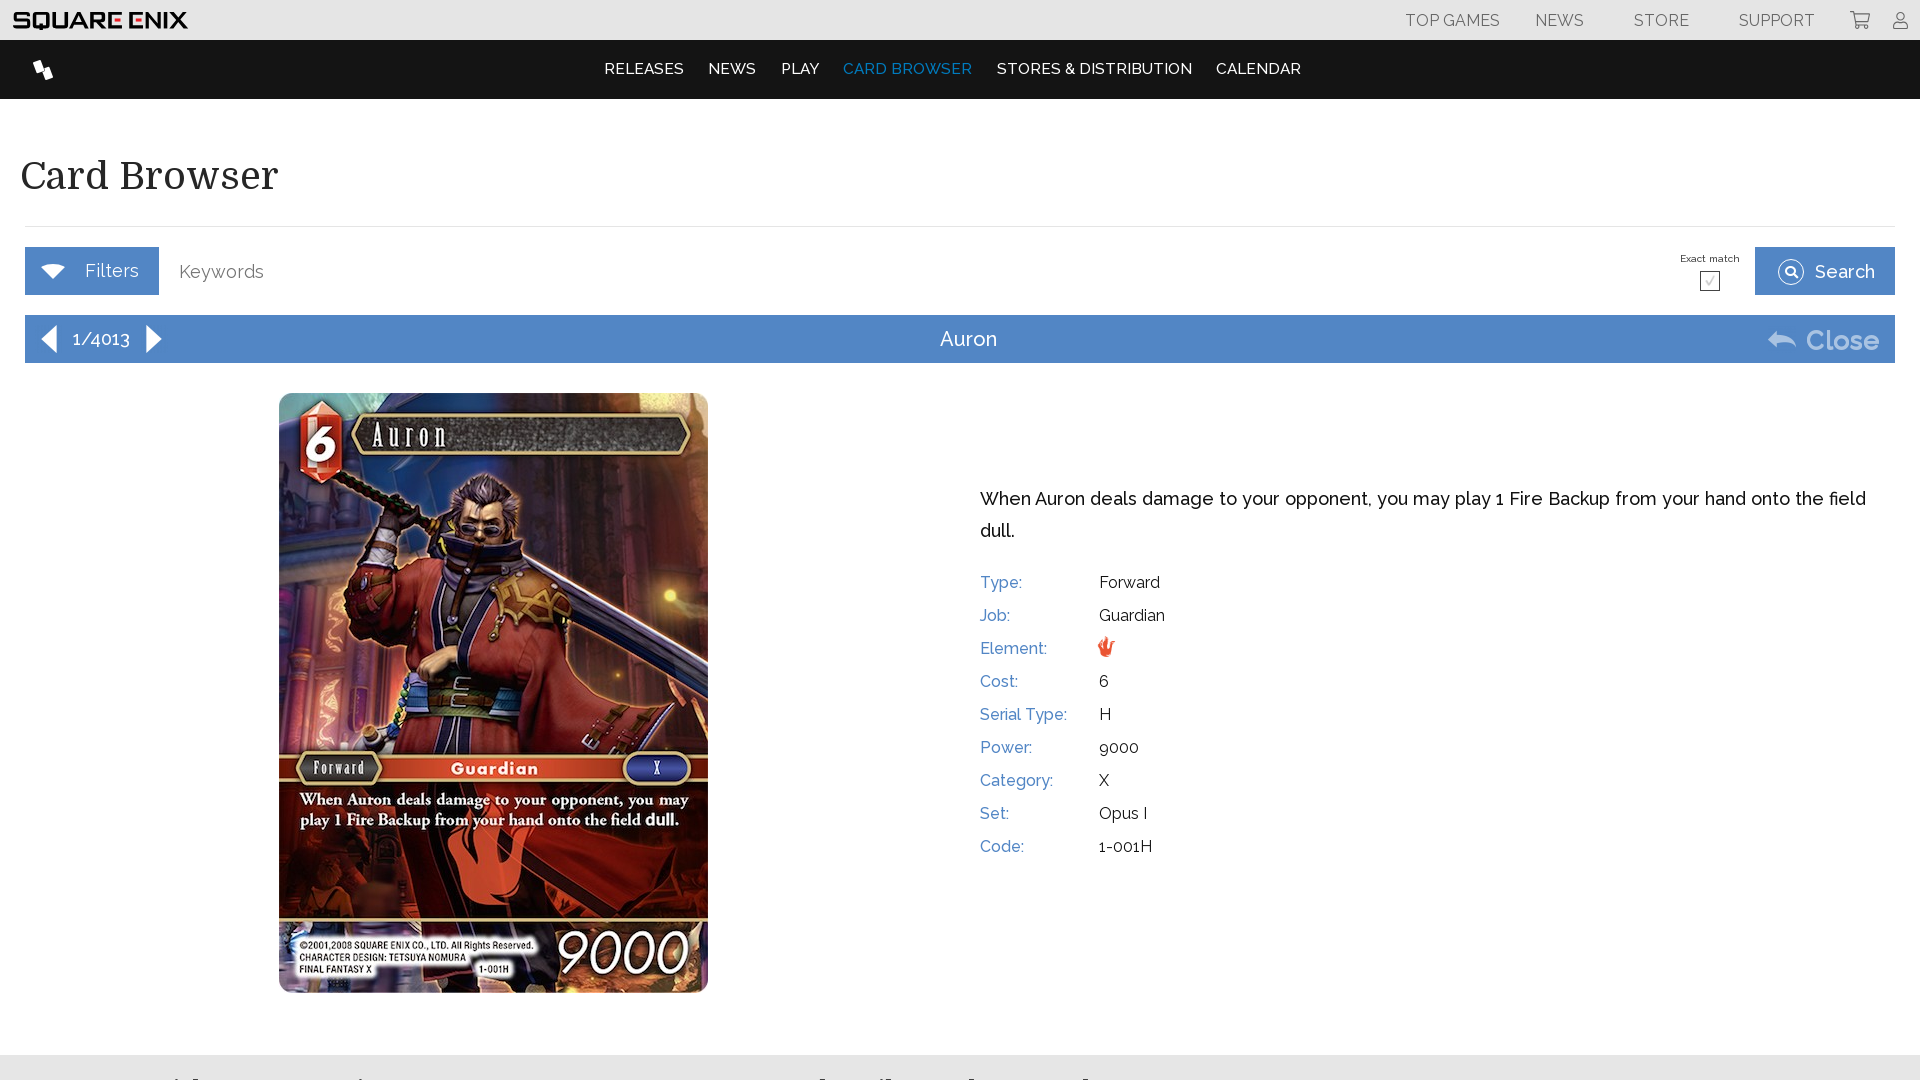

Card details loaded (span.title visible)
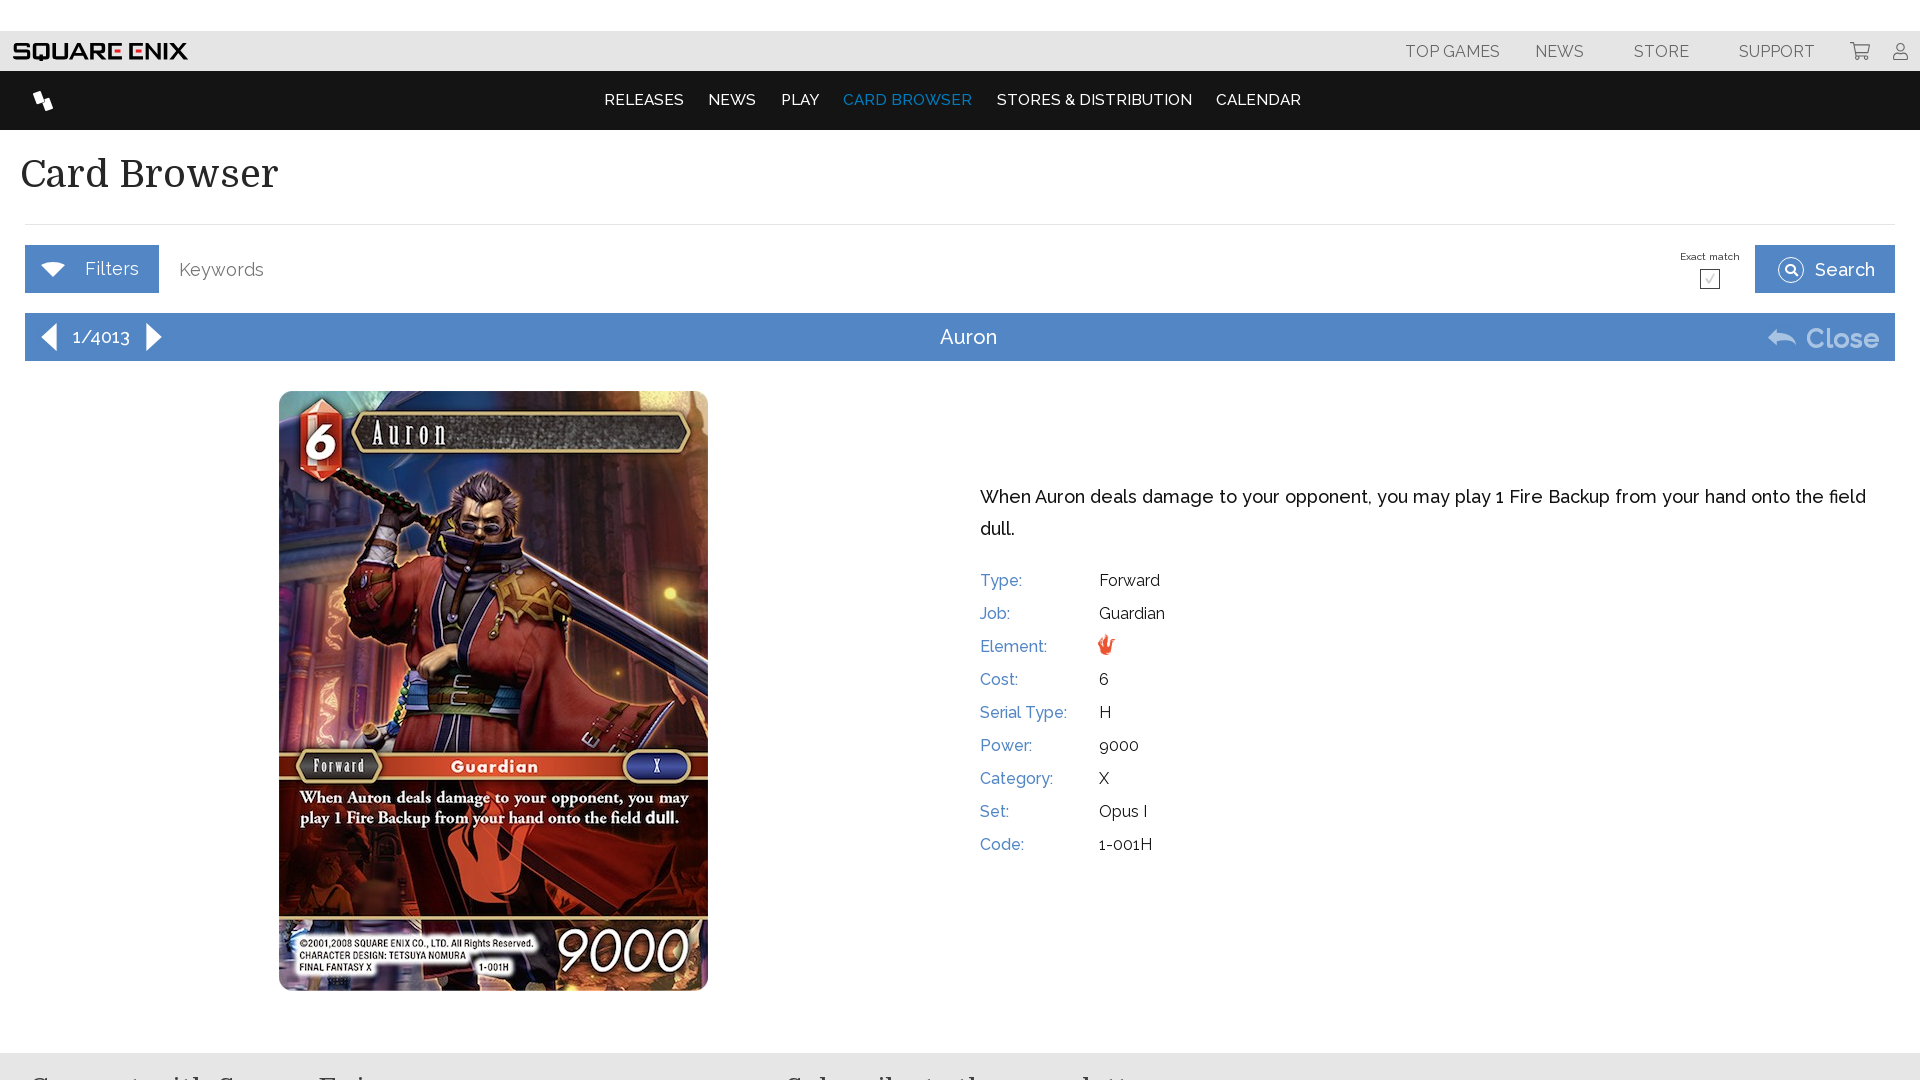

Clicked next button to navigate to next card at (154, 144) on xpath=//*[@id="browser"]/div[4]/div[1]/span[3]
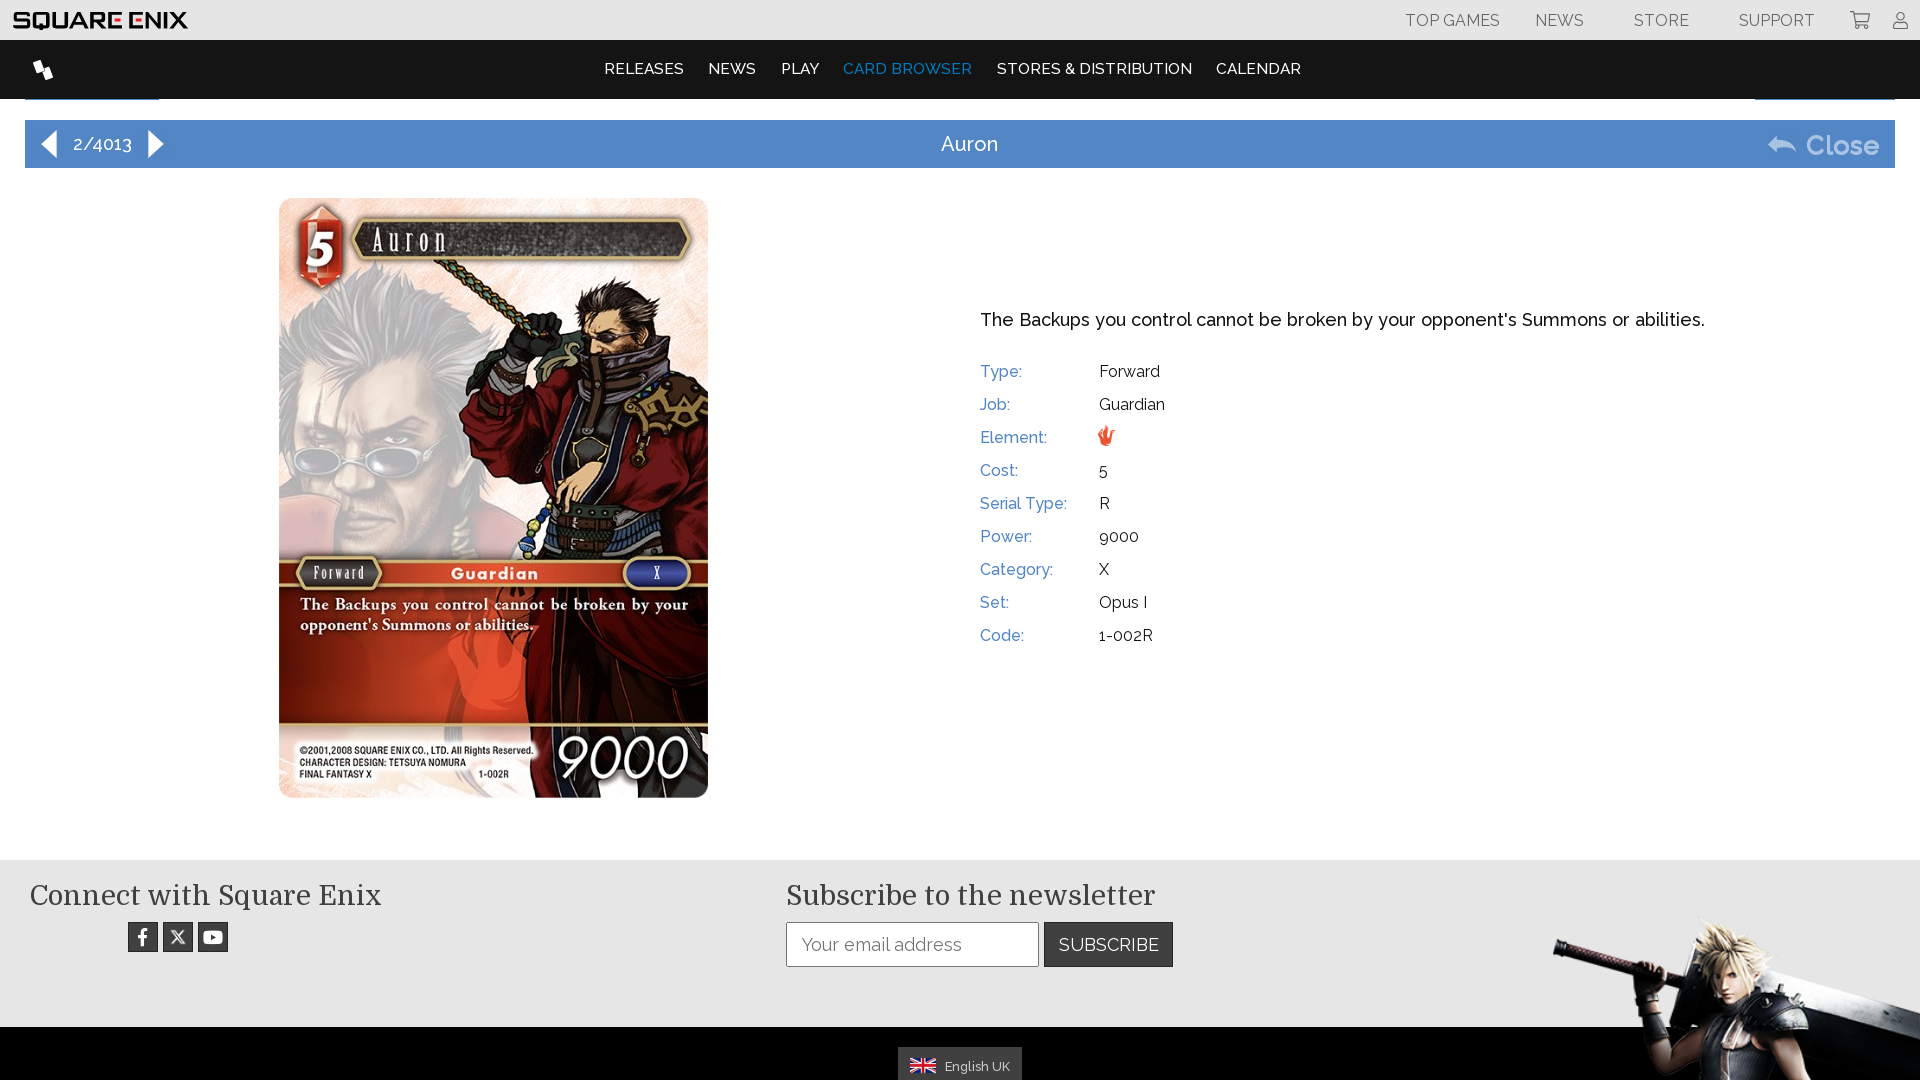

Waited 500ms for card transition
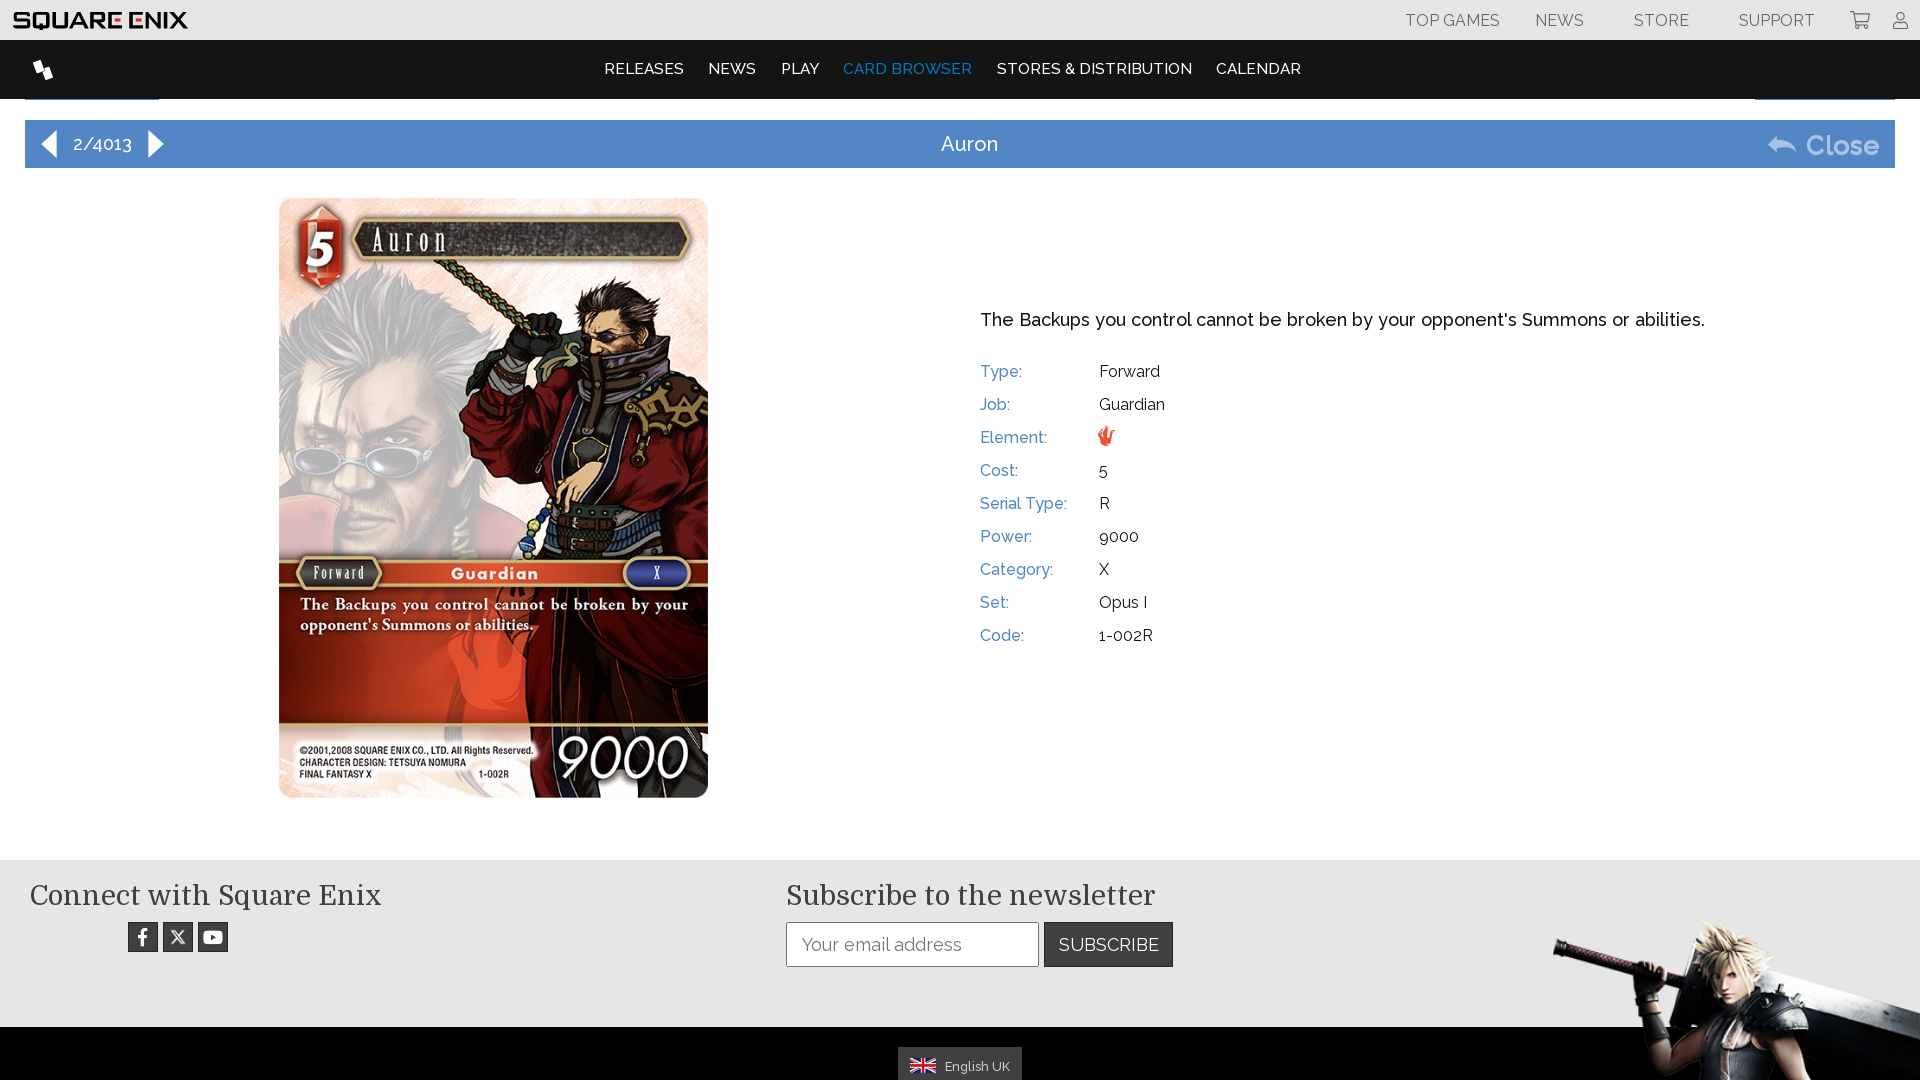

Clicked next button again to navigate to another card at (156, 144) on xpath=//*[@id="browser"]/div[4]/div[1]/span[3]
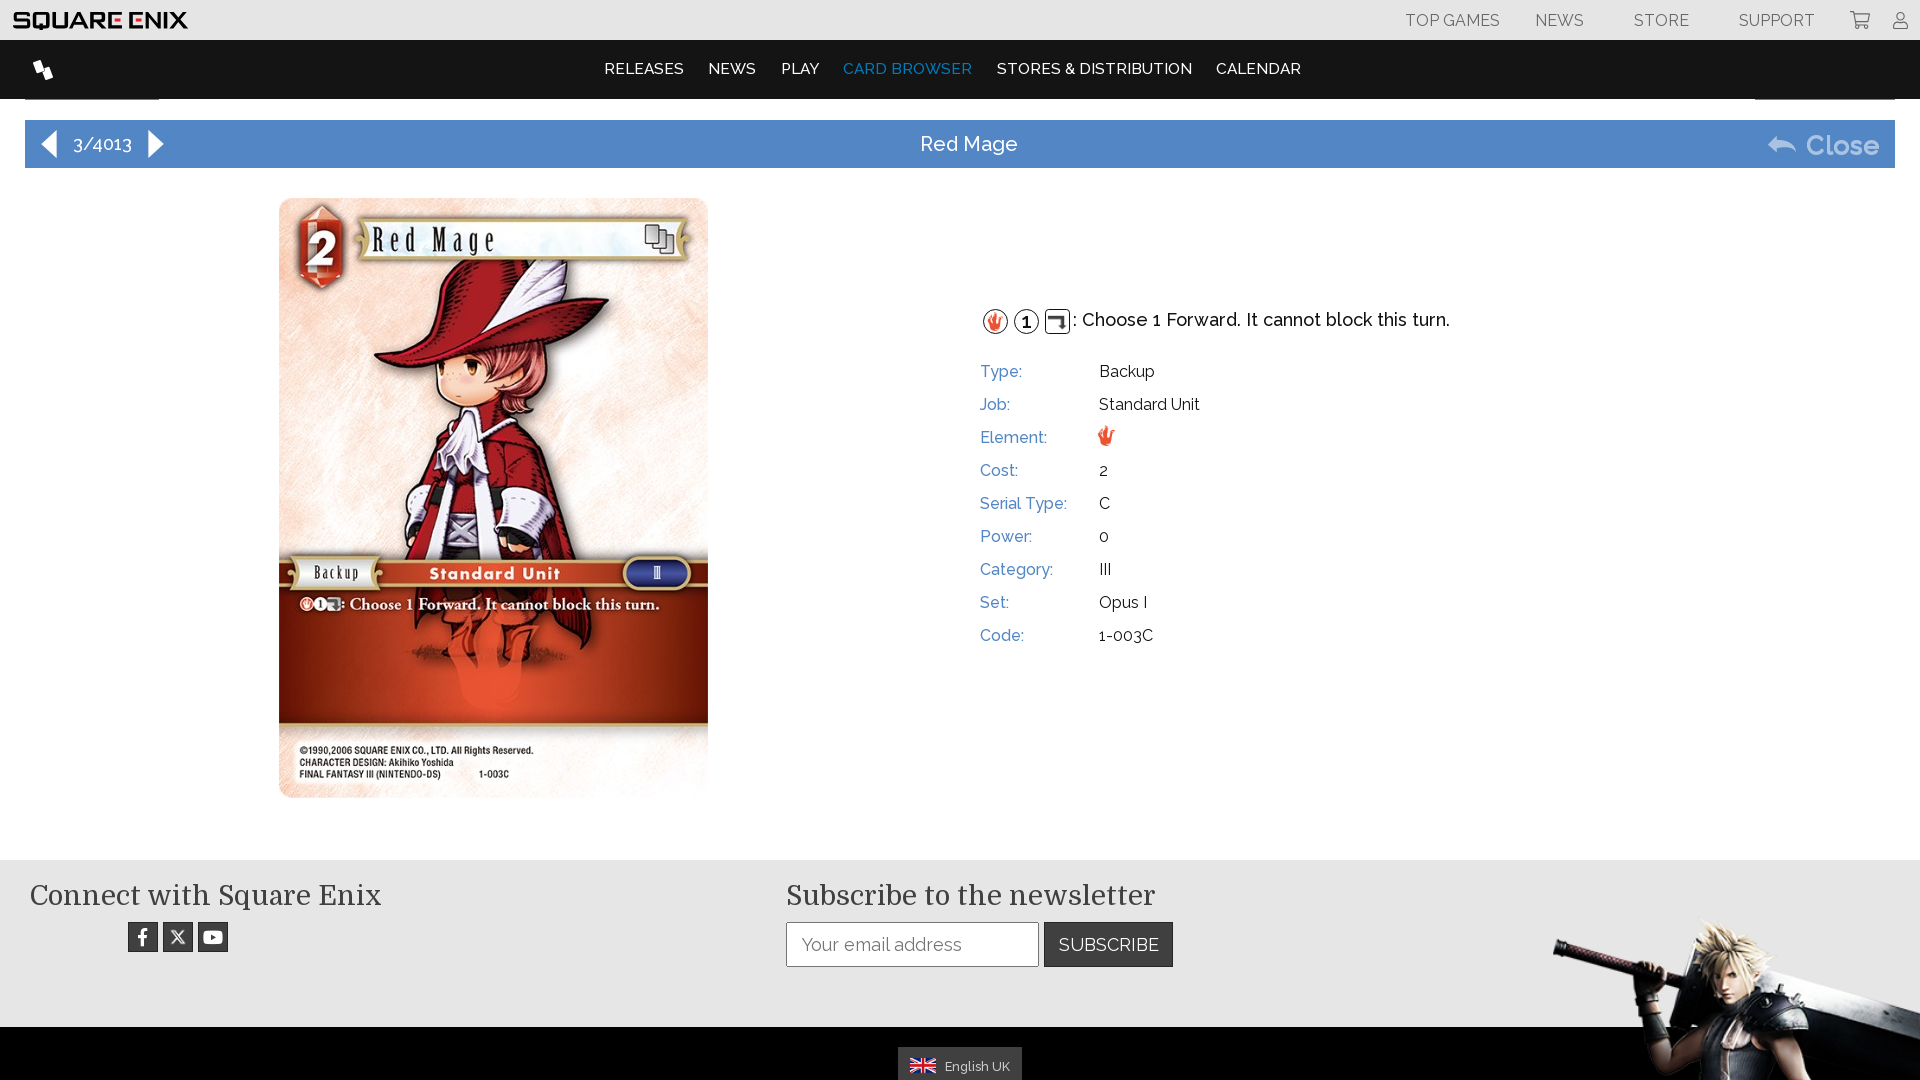

Card details confirmed visible (div.col.details present)
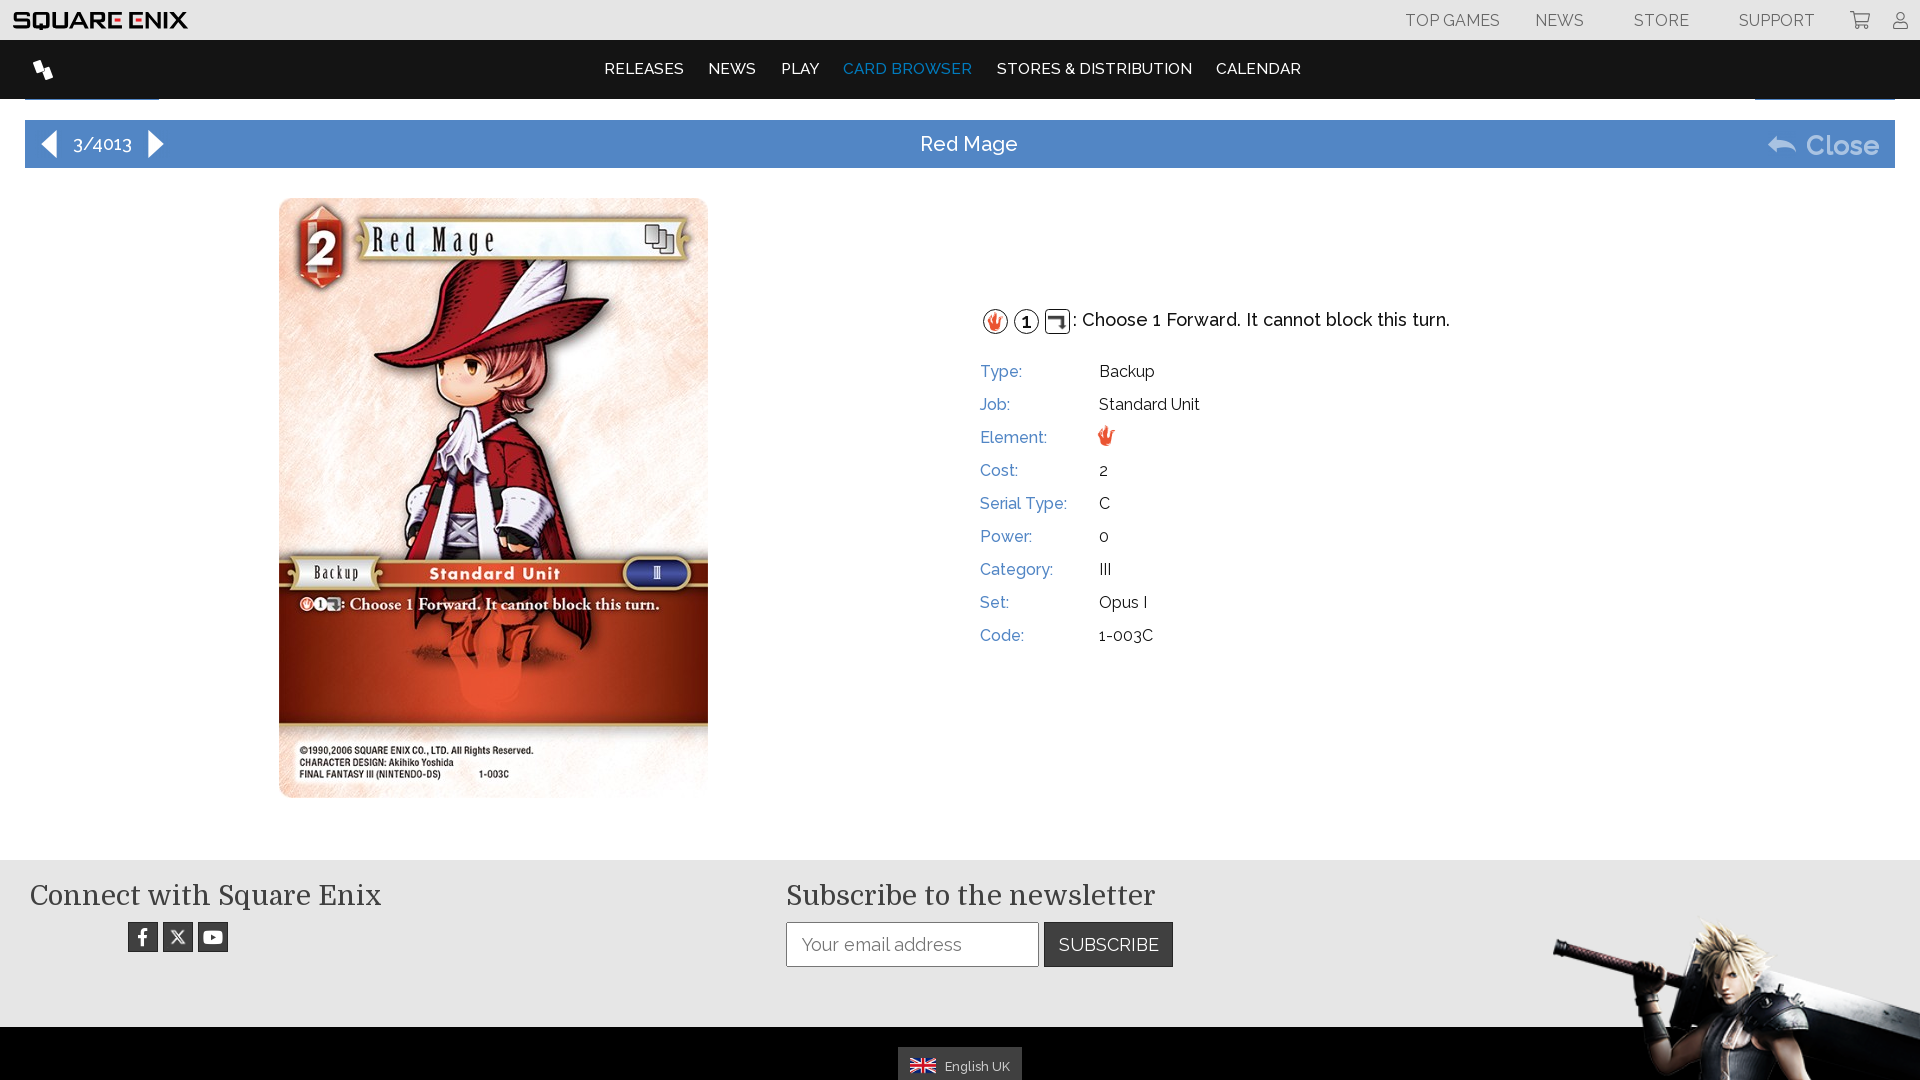

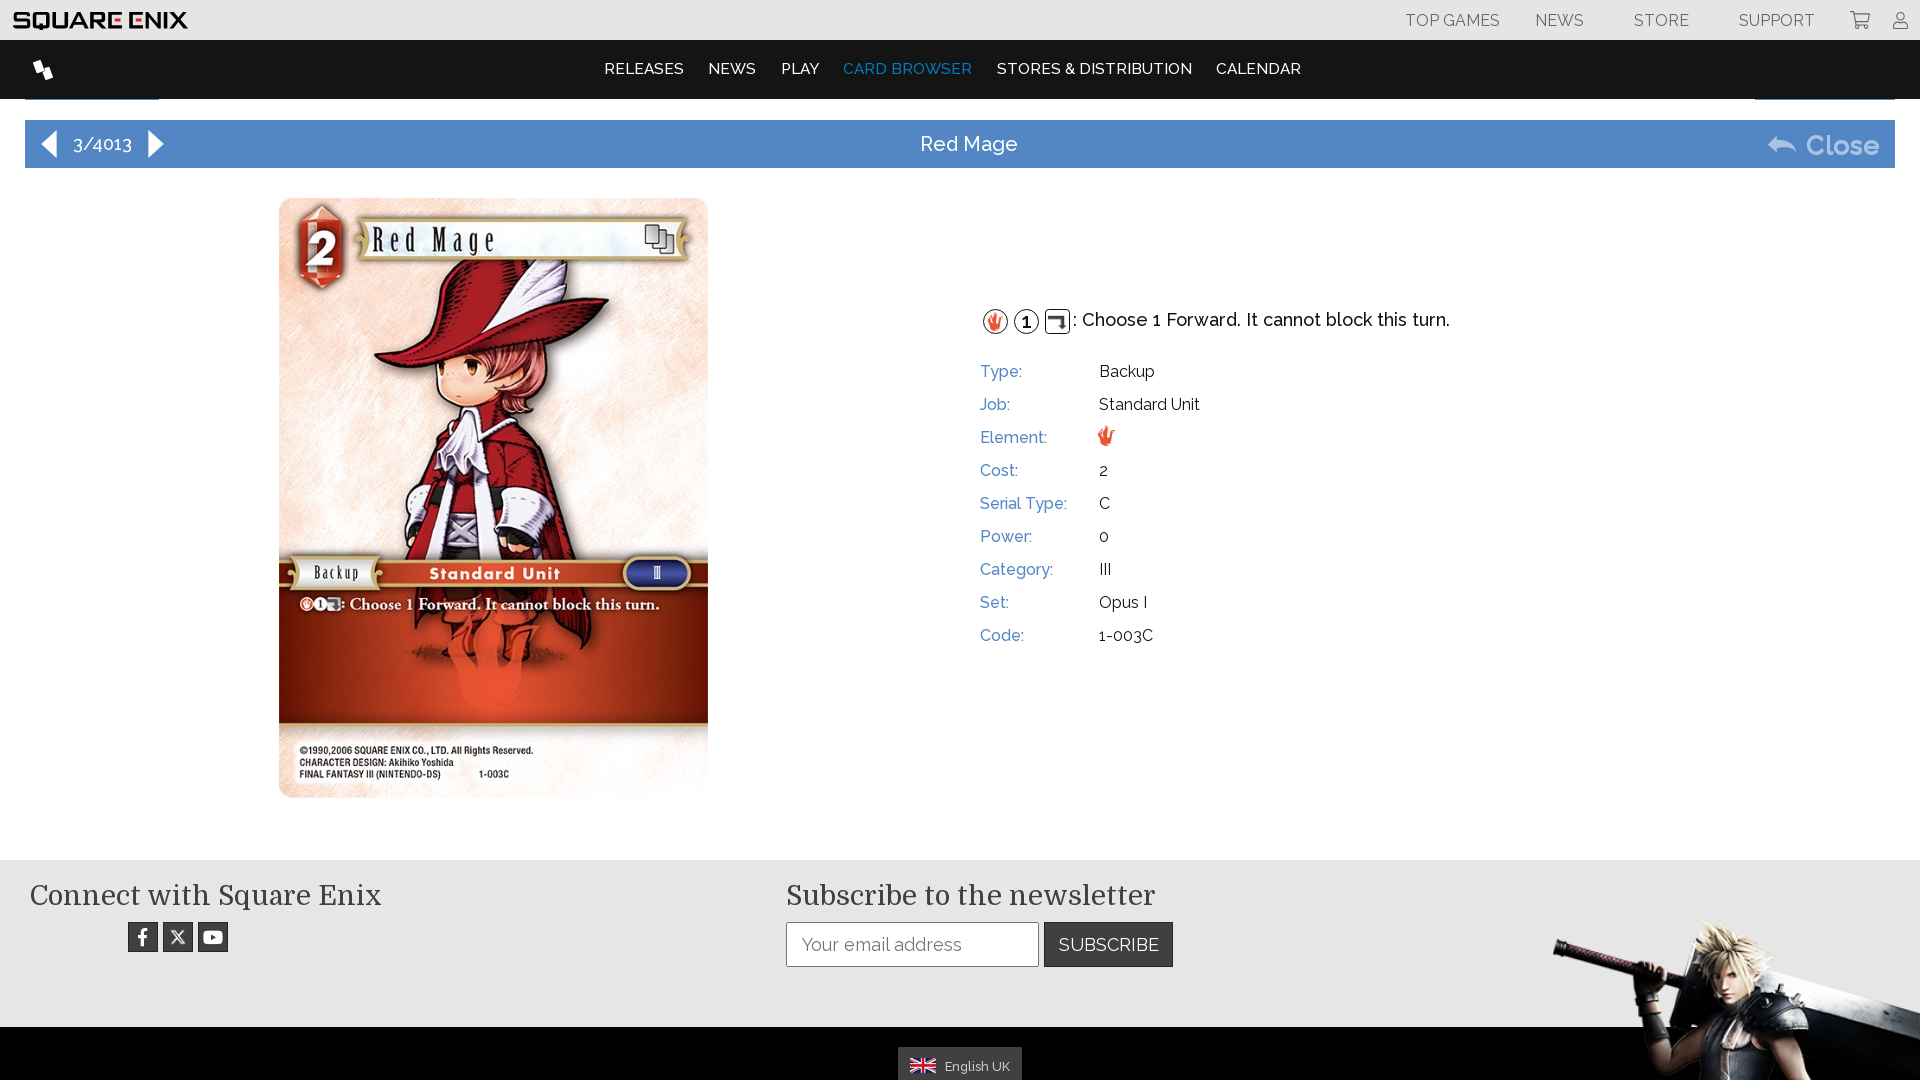